Tests checkbox functionality by ensuring both checkboxes on the page are checked, clicking them if they are not already selected

Starting URL: https://the-internet.herokuapp.com/checkboxes

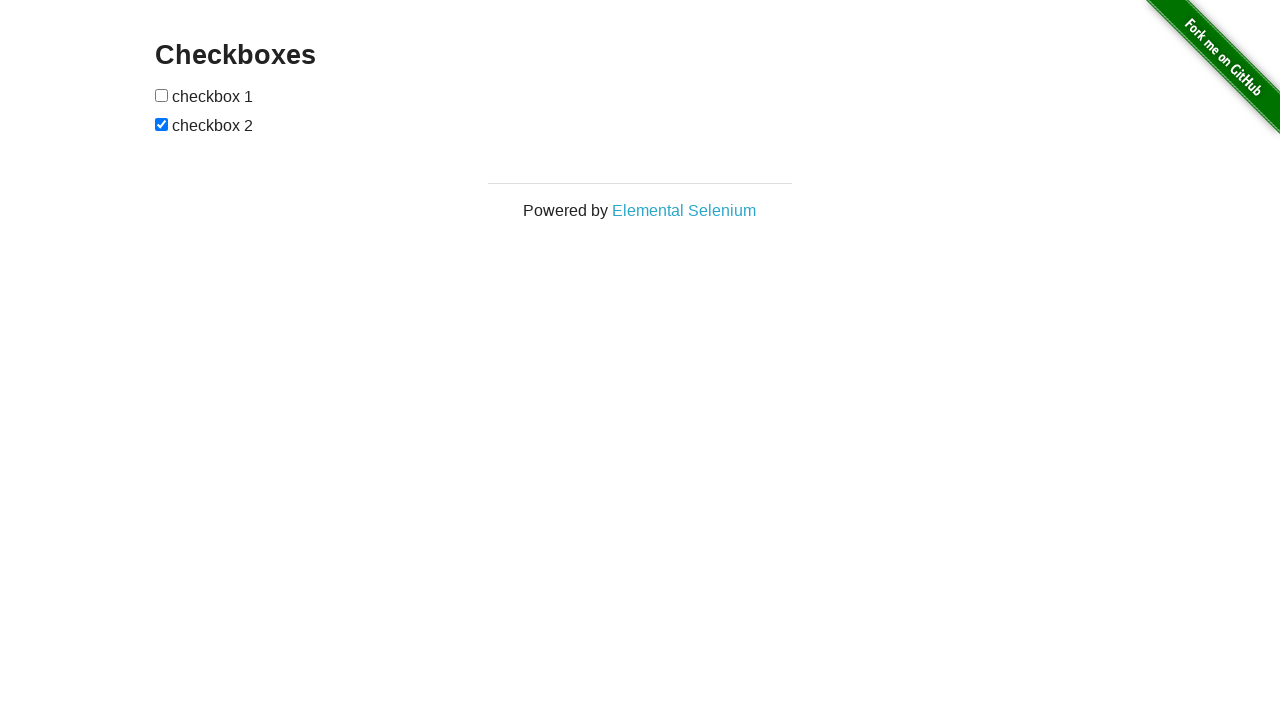

Located first checkbox element
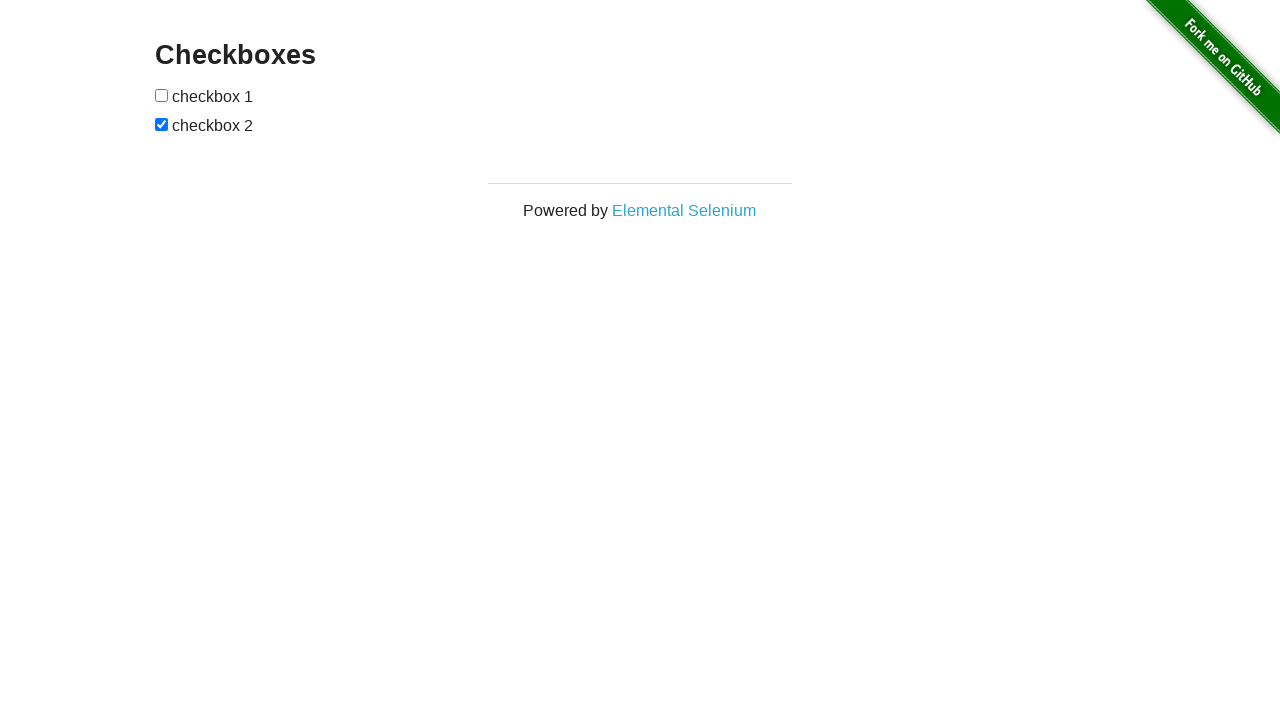

Located second checkbox element
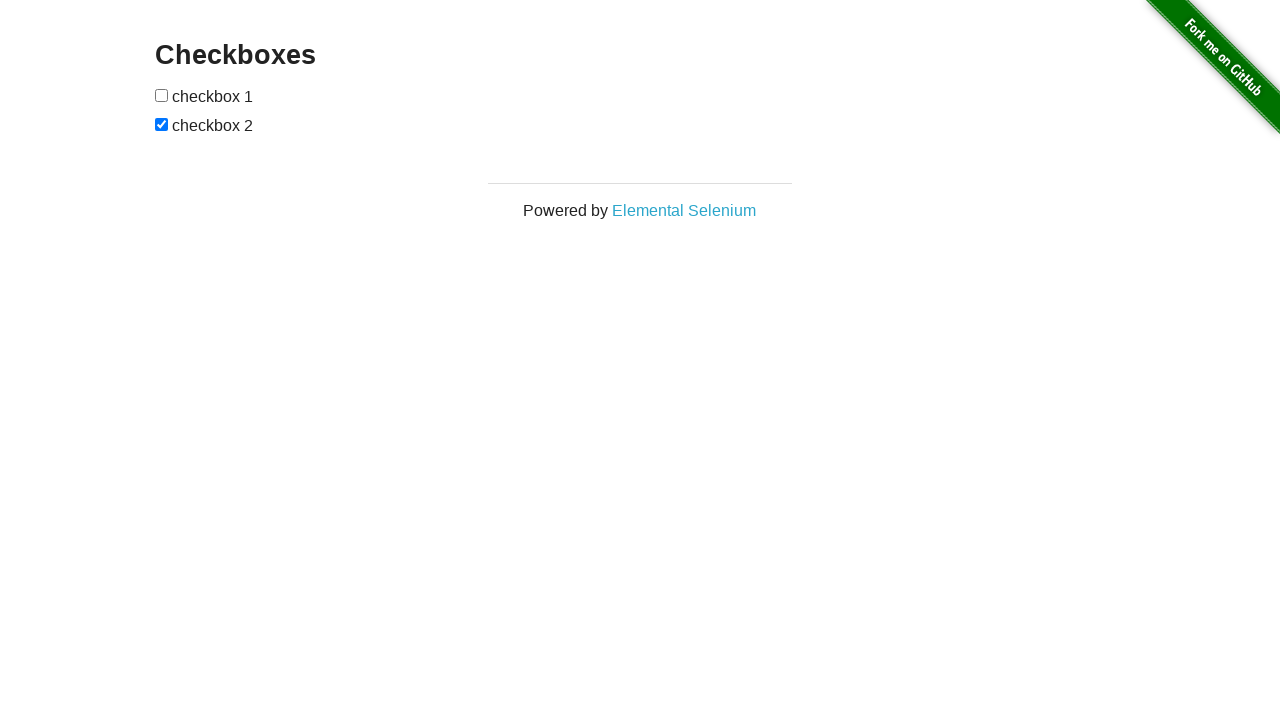

First checkbox was unchecked, clicked to check it at (162, 95) on xpath=//form[@id='checkboxes']/input[1]
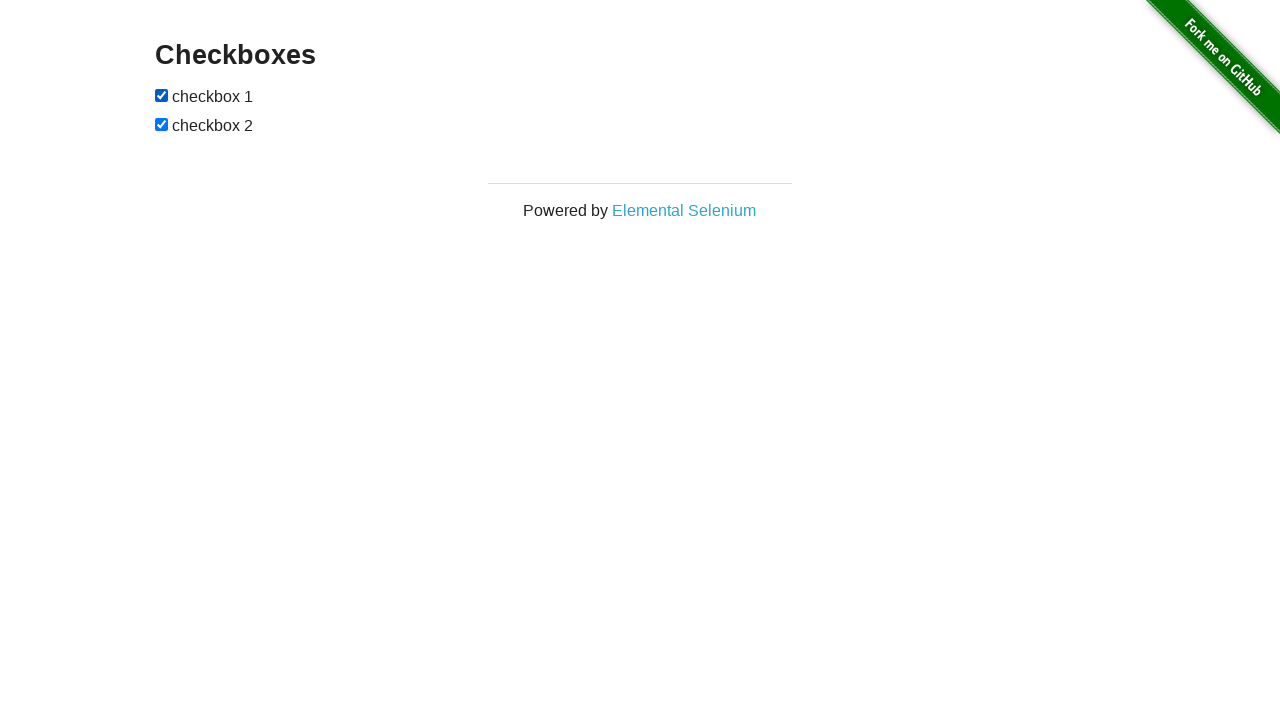

Verified first checkbox is checked
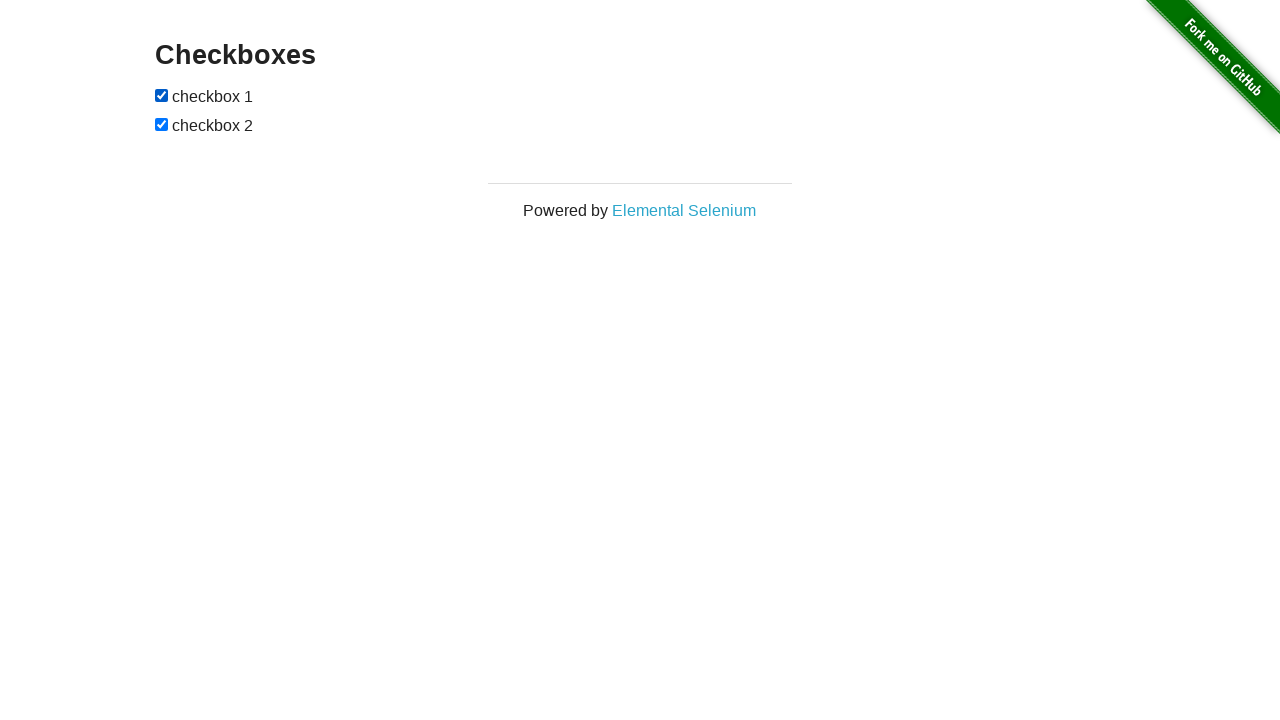

Second checkbox was already checked
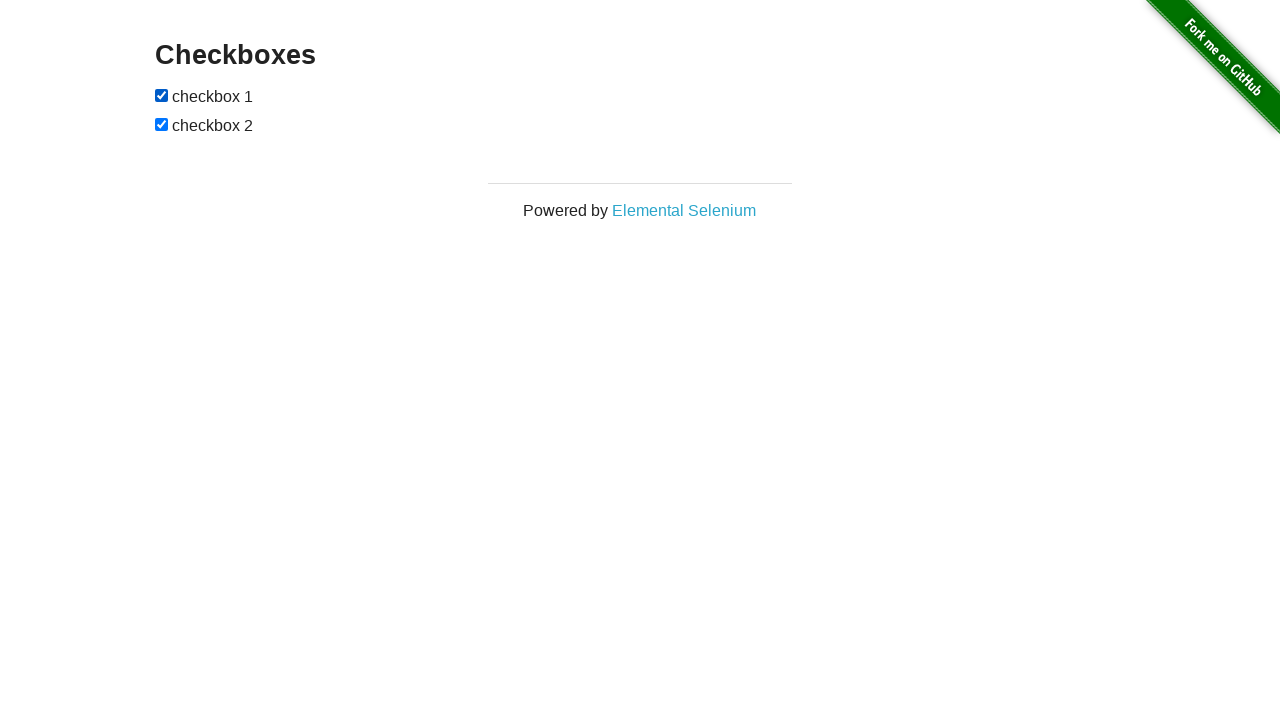

Verified second checkbox is checked
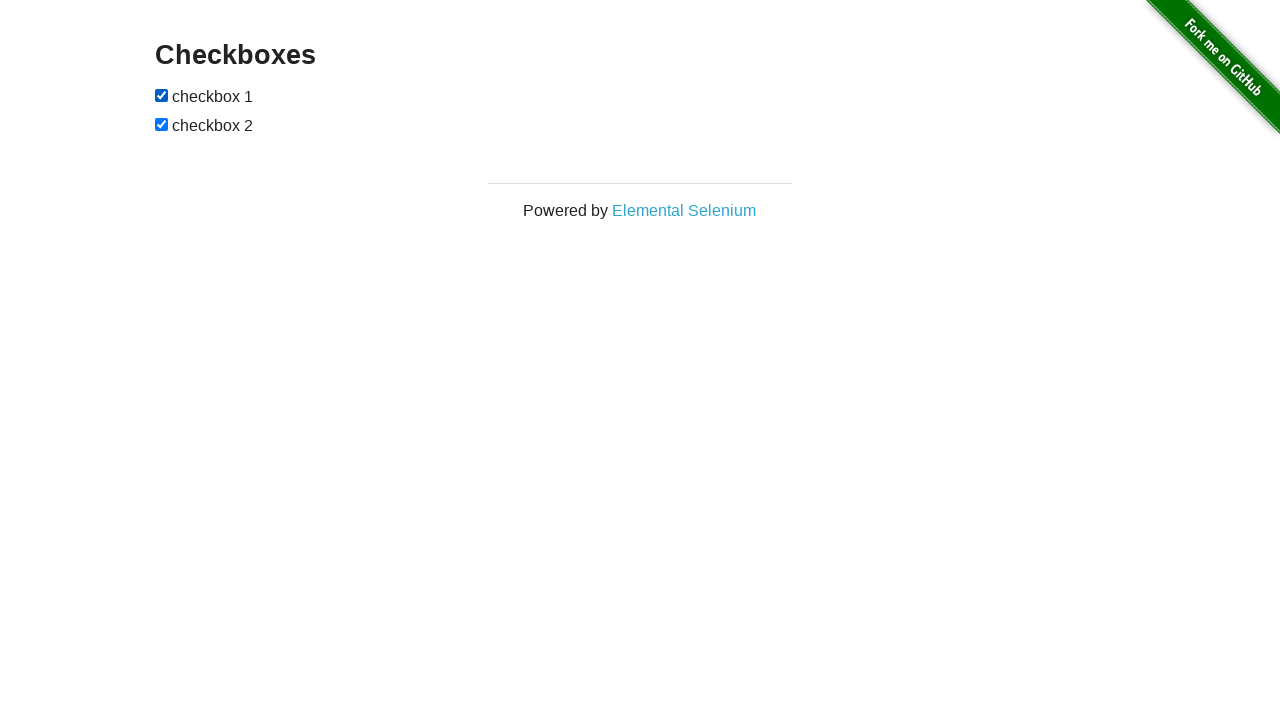

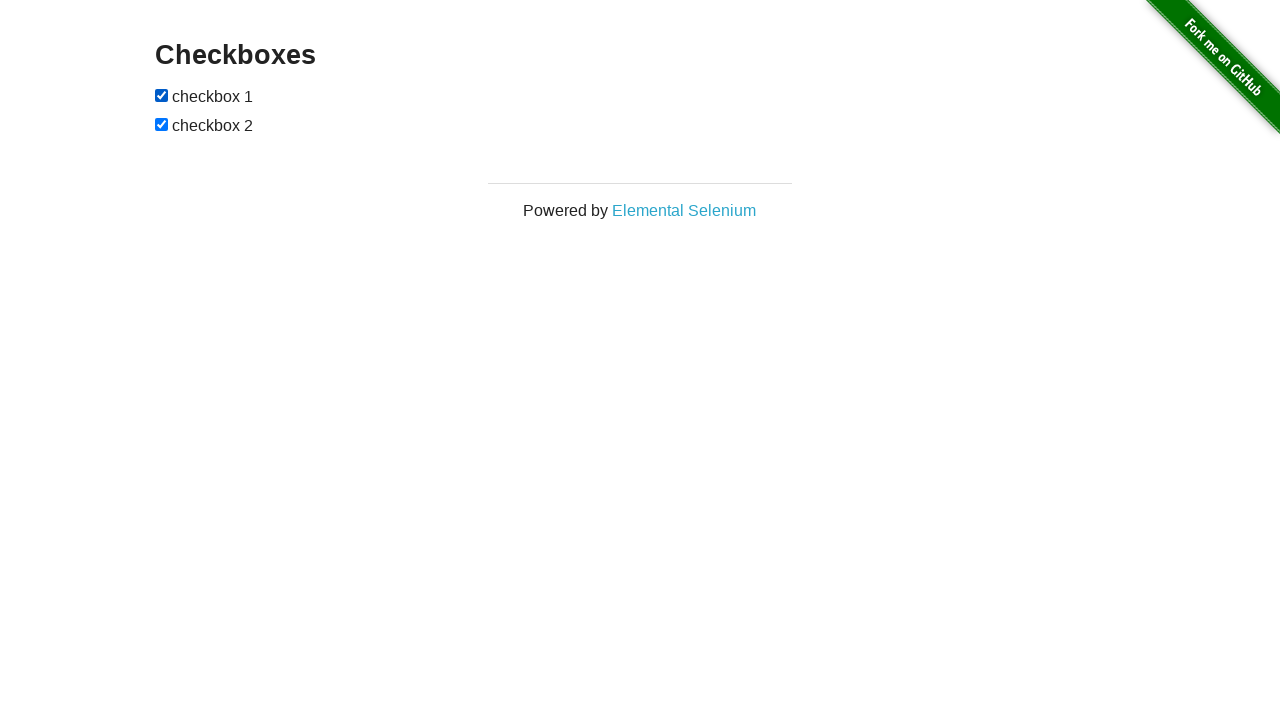